Tests the context menu functionality by right-clicking on the hot-spot area and verifying alert appears

Starting URL: https://the-internet.herokuapp.com/

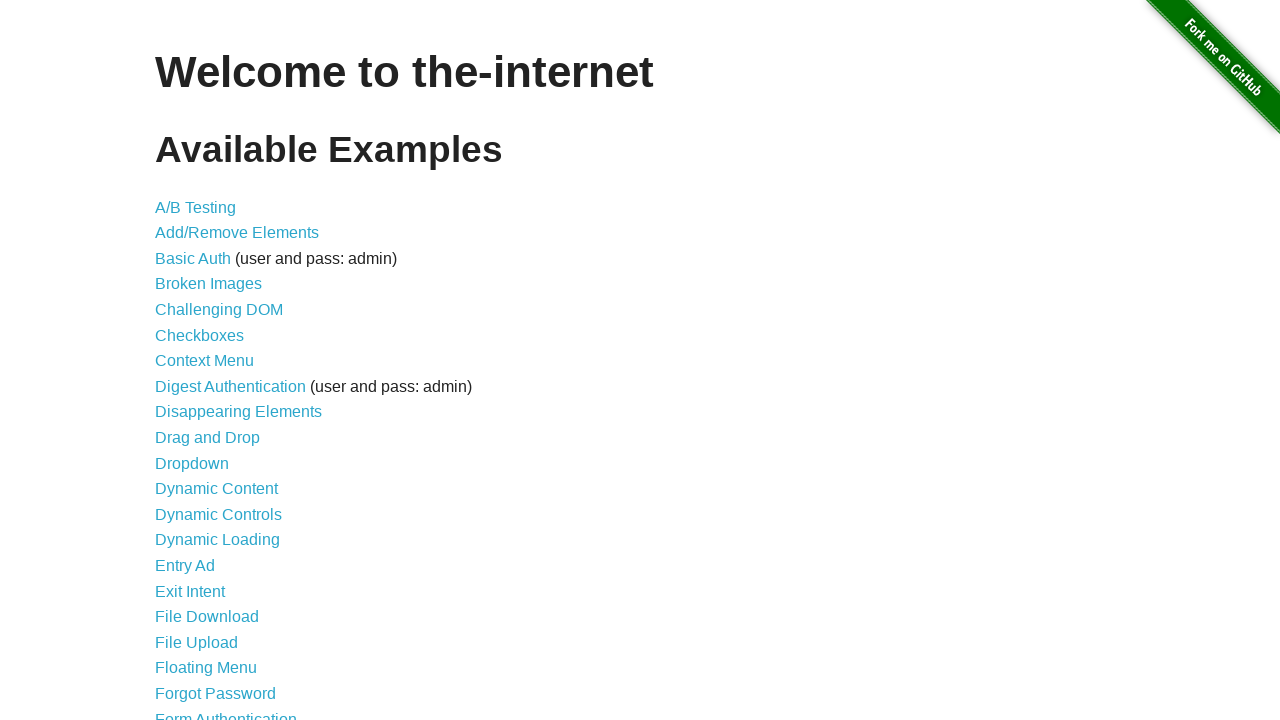

Clicked on Context Menu link to navigate to test page at (204, 361) on a:has-text('Context Menu')
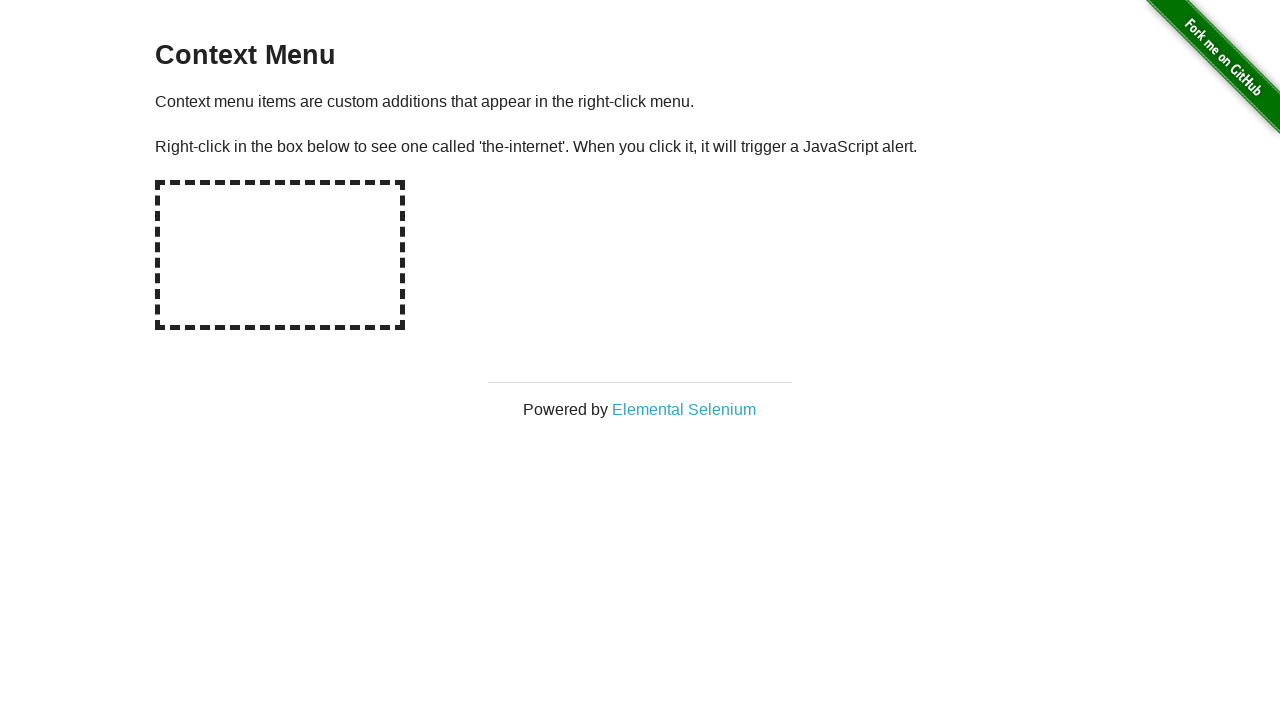

Right-clicked on the hot-spot area to trigger context menu at (280, 255) on #hot-spot
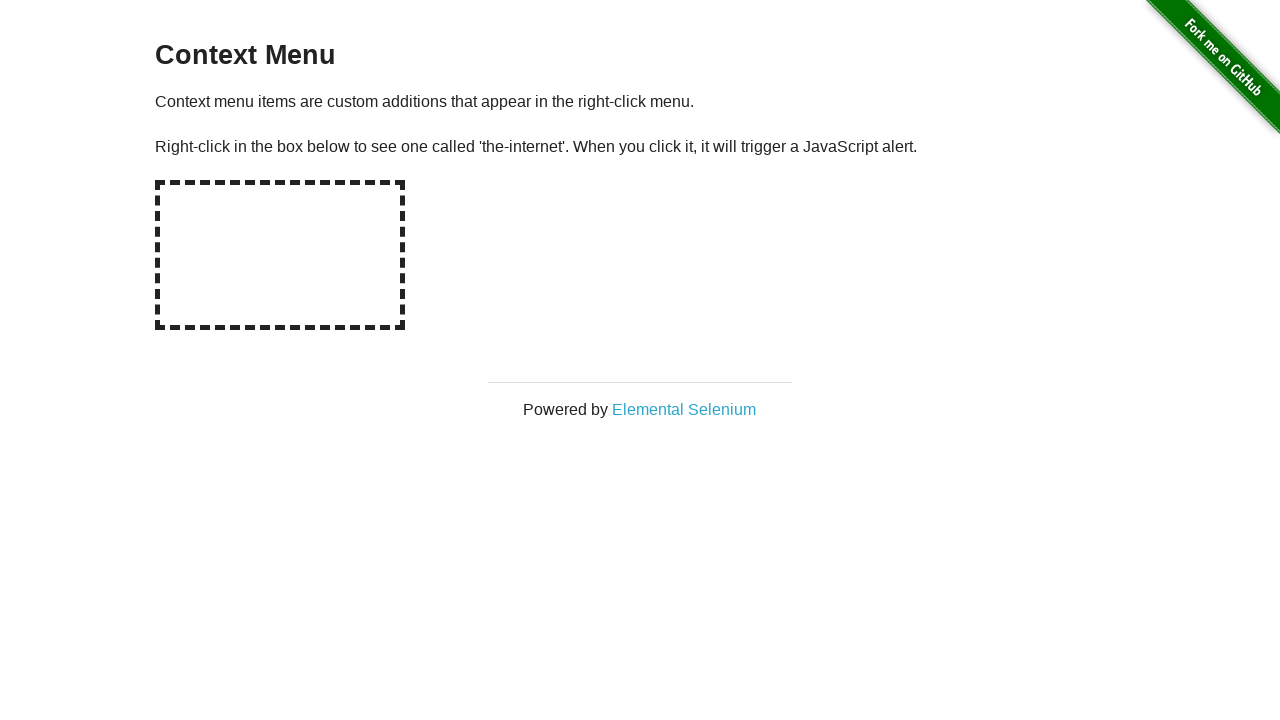

Set up alert handler to accept dialog
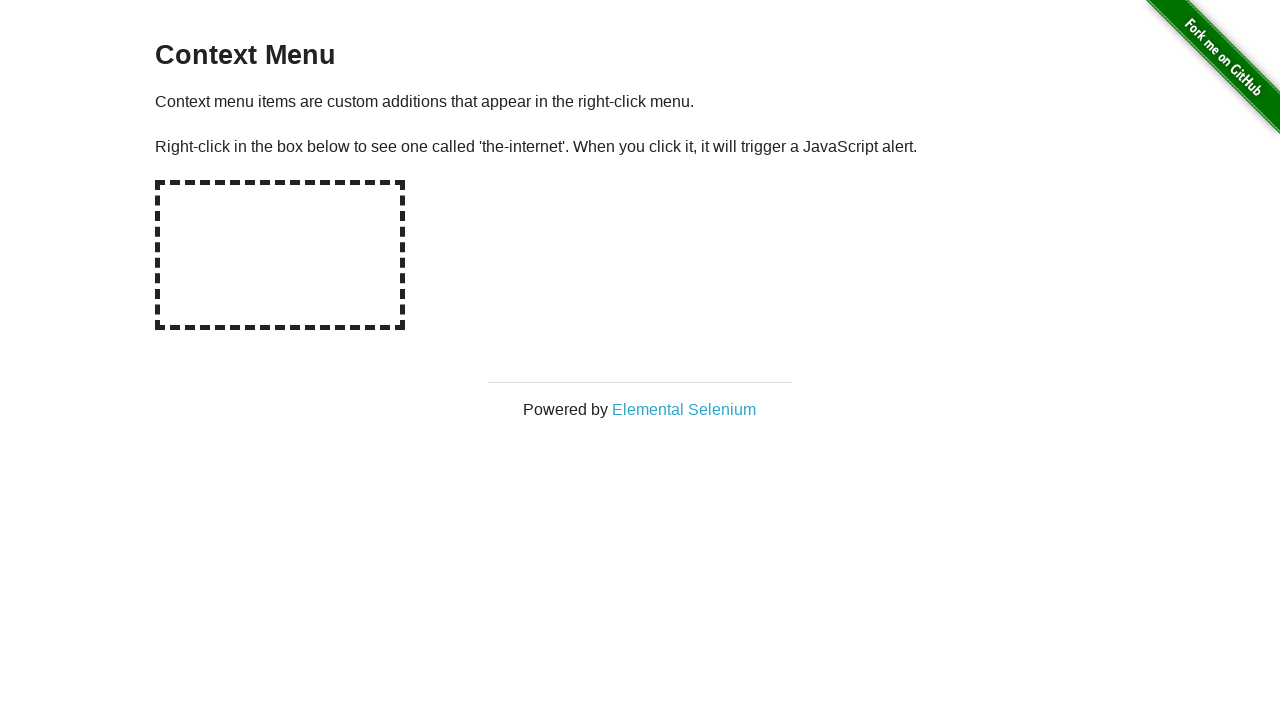

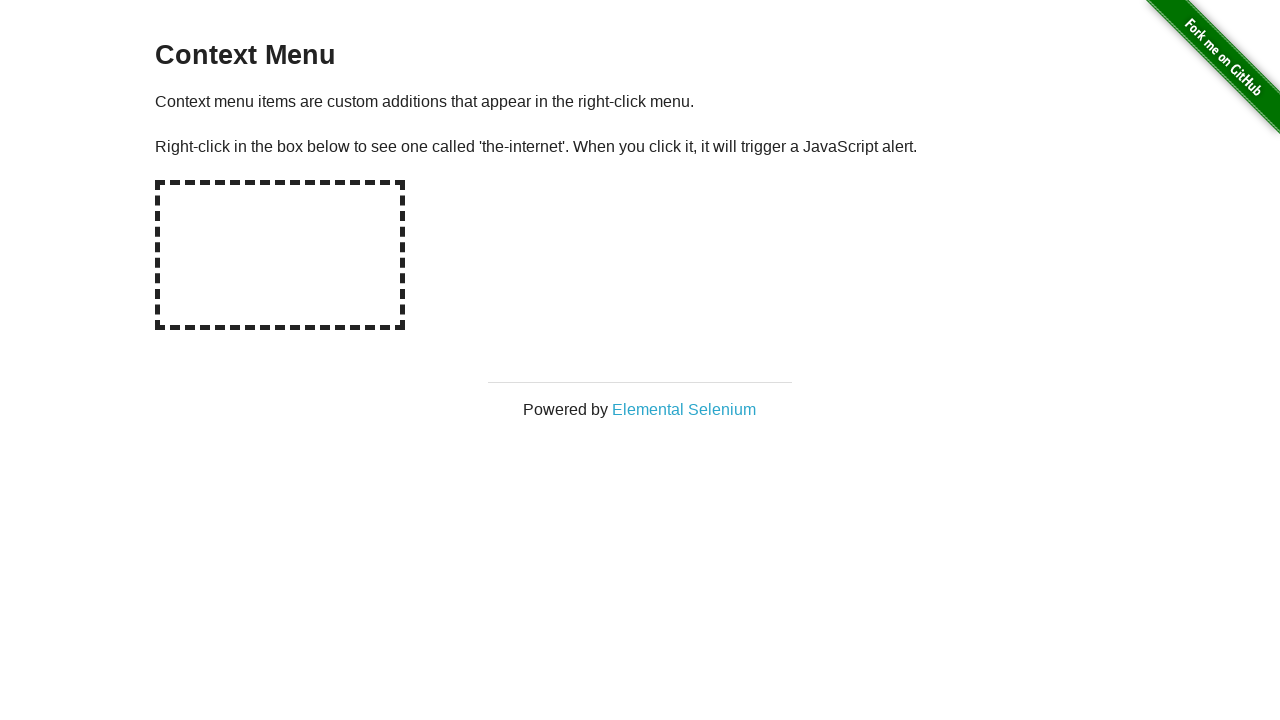